Tests browser window handling by clicking a button that opens a new tab and switching to it

Starting URL: https://demoqa.com/browser-windows

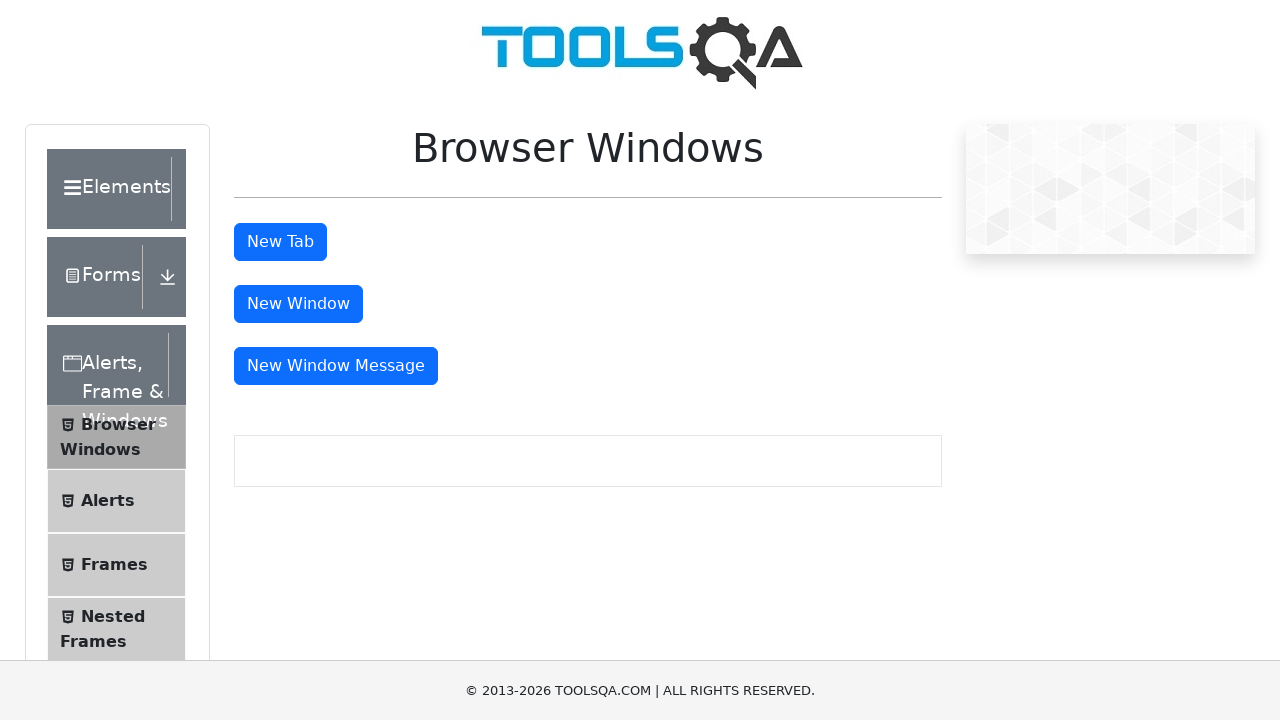

Clicked button to open new tab at (280, 242) on #tabButton
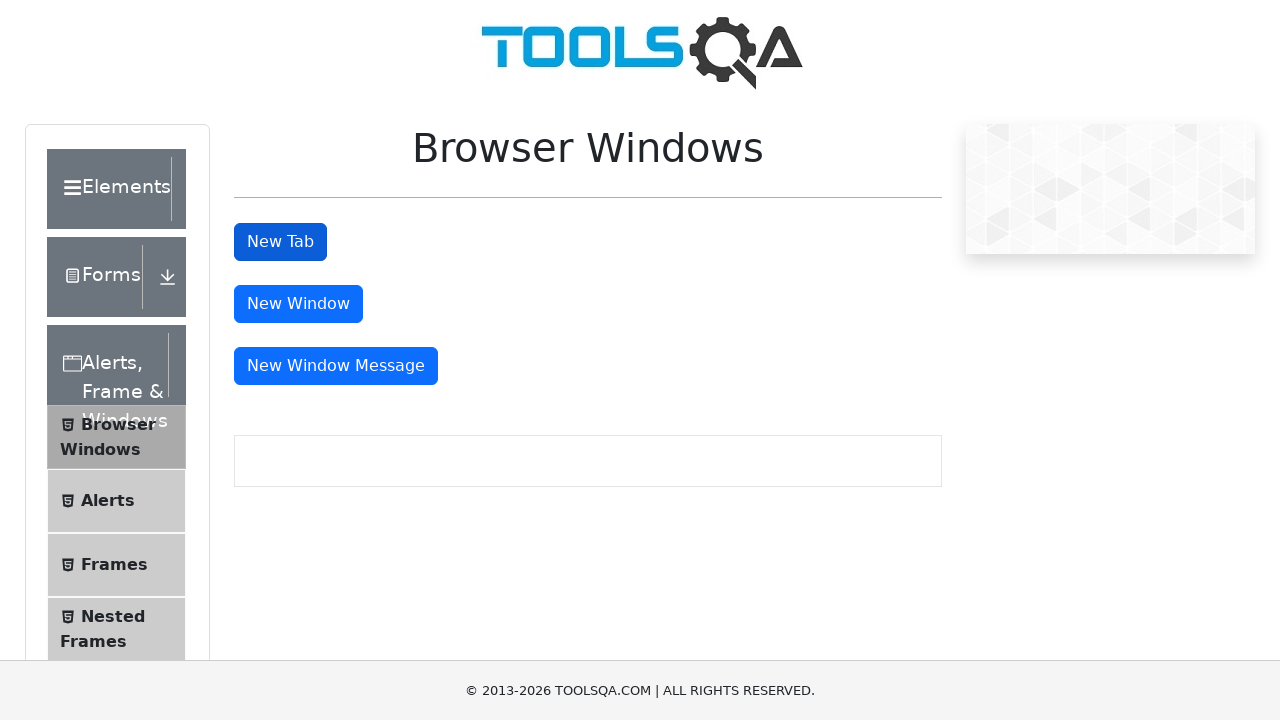

New tab opened and reference captured
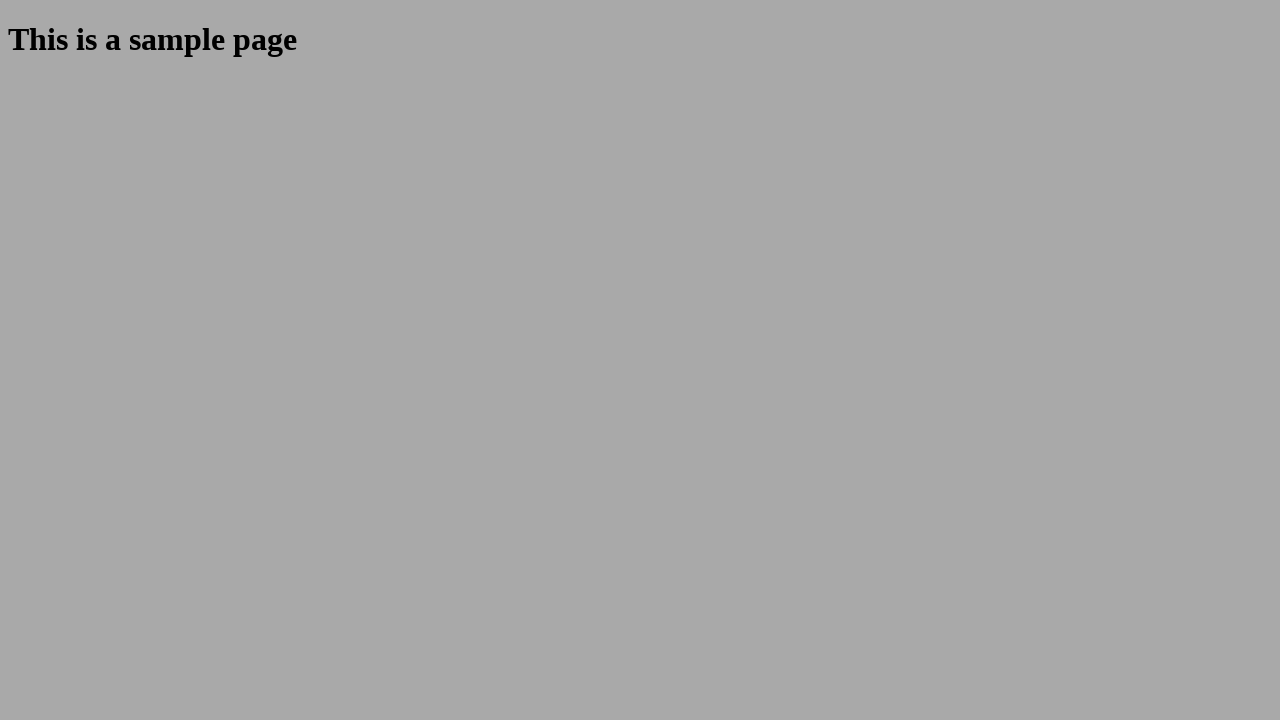

Switched to new tab
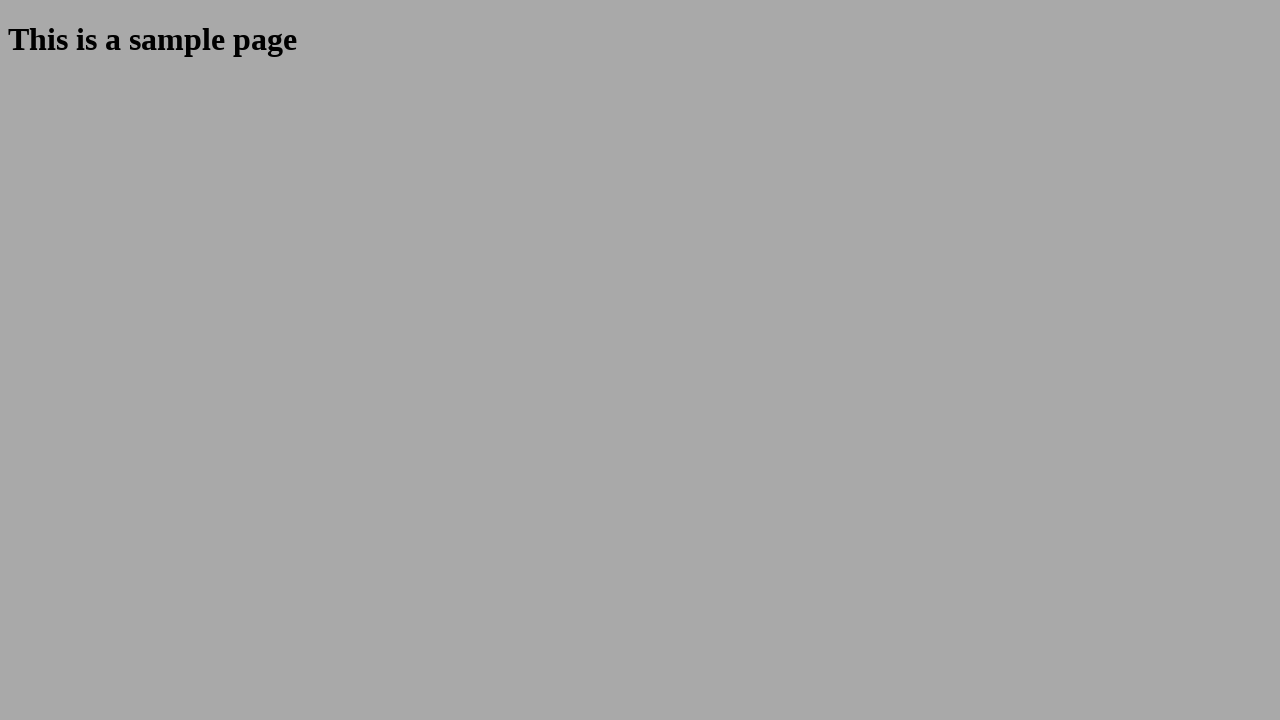

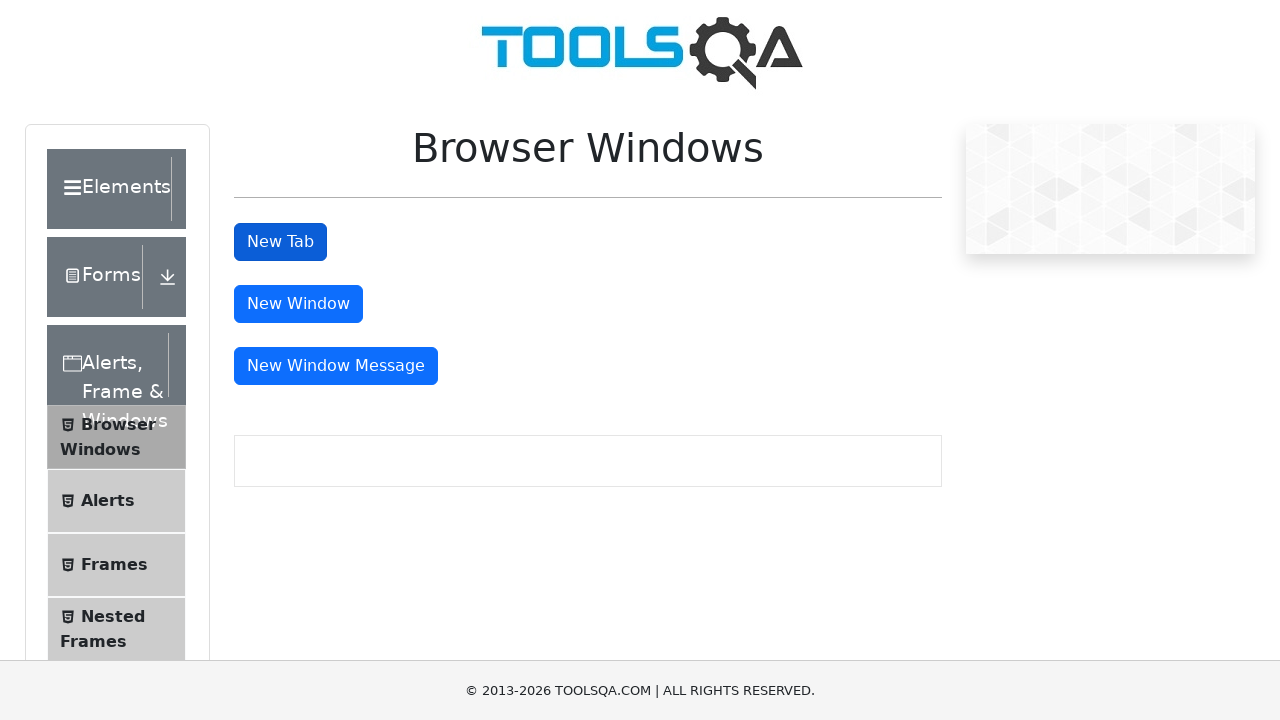